Tests right-click context menu by right-clicking an element, hovering over menu item, and clicking it

Starting URL: http://swisnl.github.io/jQuery-contextMenu/demo.html

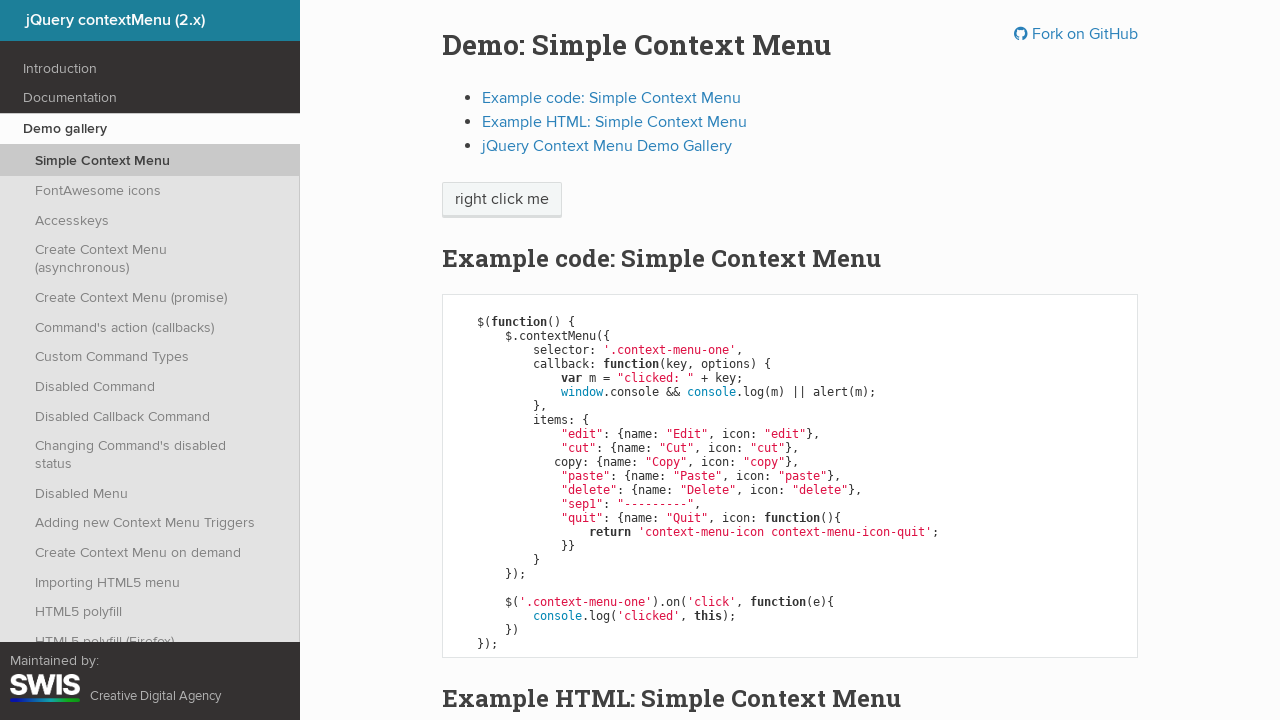

Right-clicked on 'right click me' element to open context menu at (502, 200) on //span[contains(text(),'right click me')]
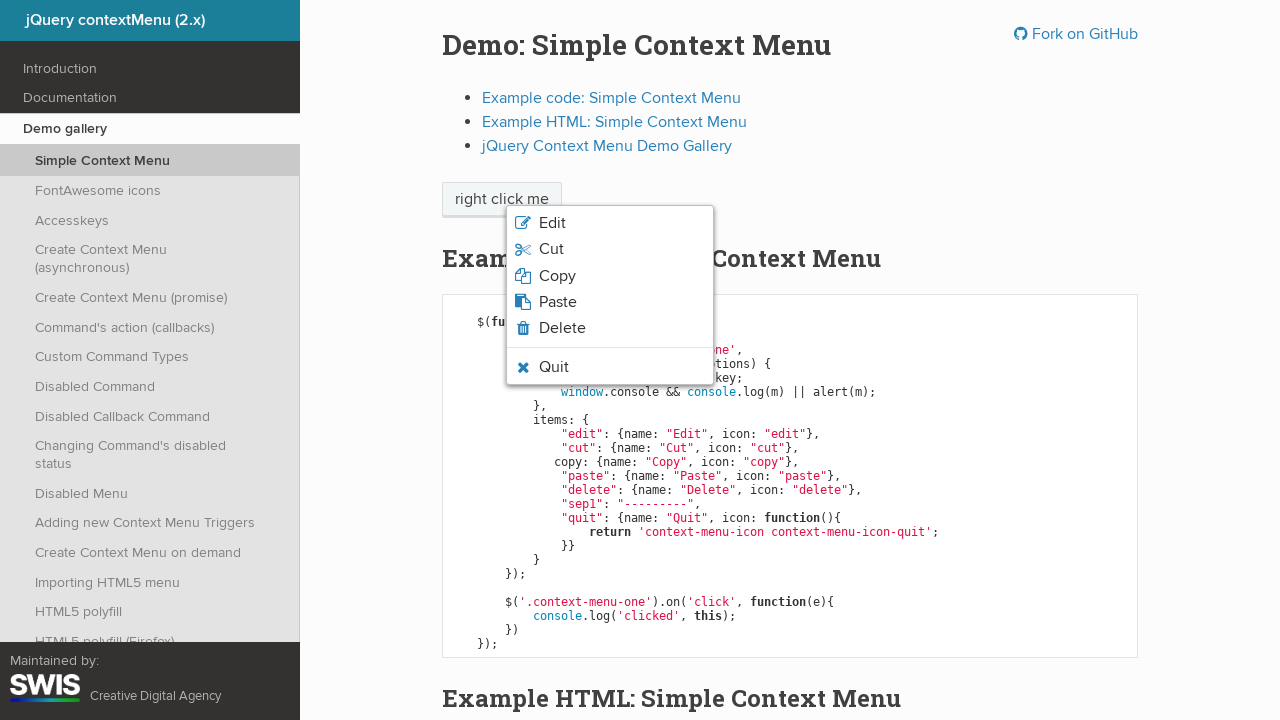

Hovered over 'Quit' option in context menu at (610, 367) on xpath=//li[contains(@class,'context-menu-item') and contains(.,'Quit')]
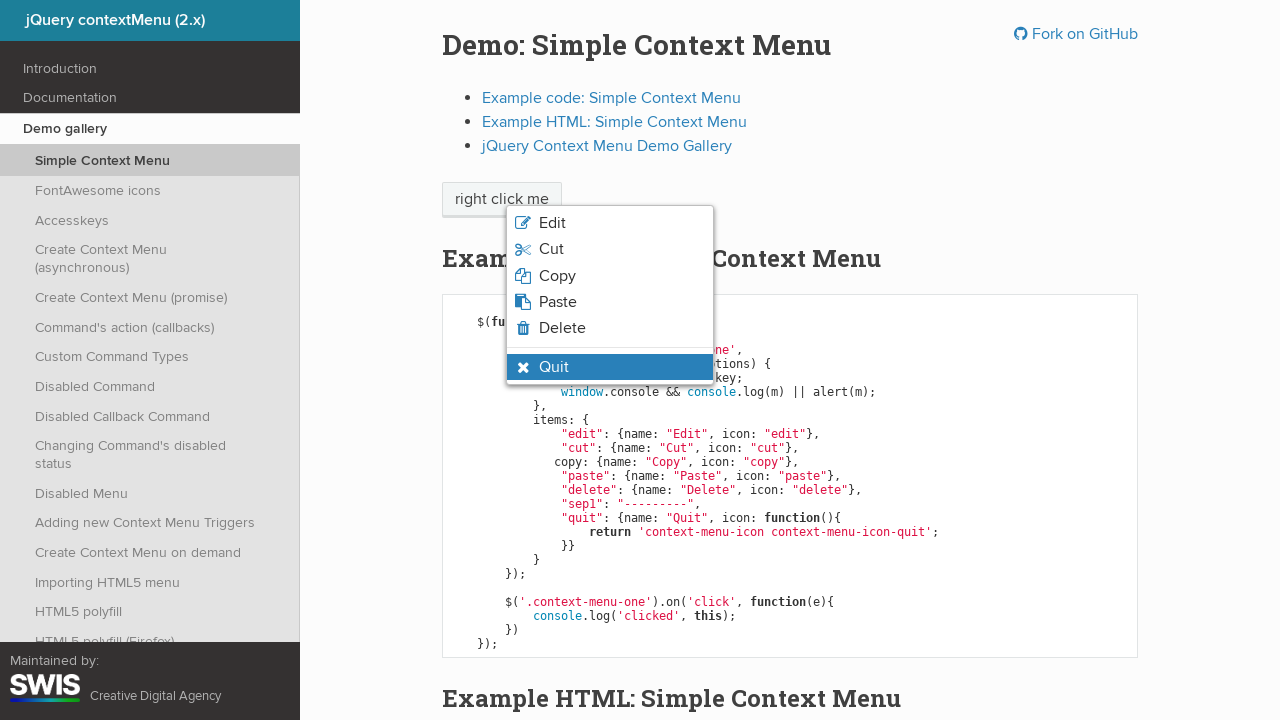

Clicked on 'Quit' option from context menu at (610, 367) on xpath=//li[contains(@class,'context-menu-visible') and contains(.,'Quit')]
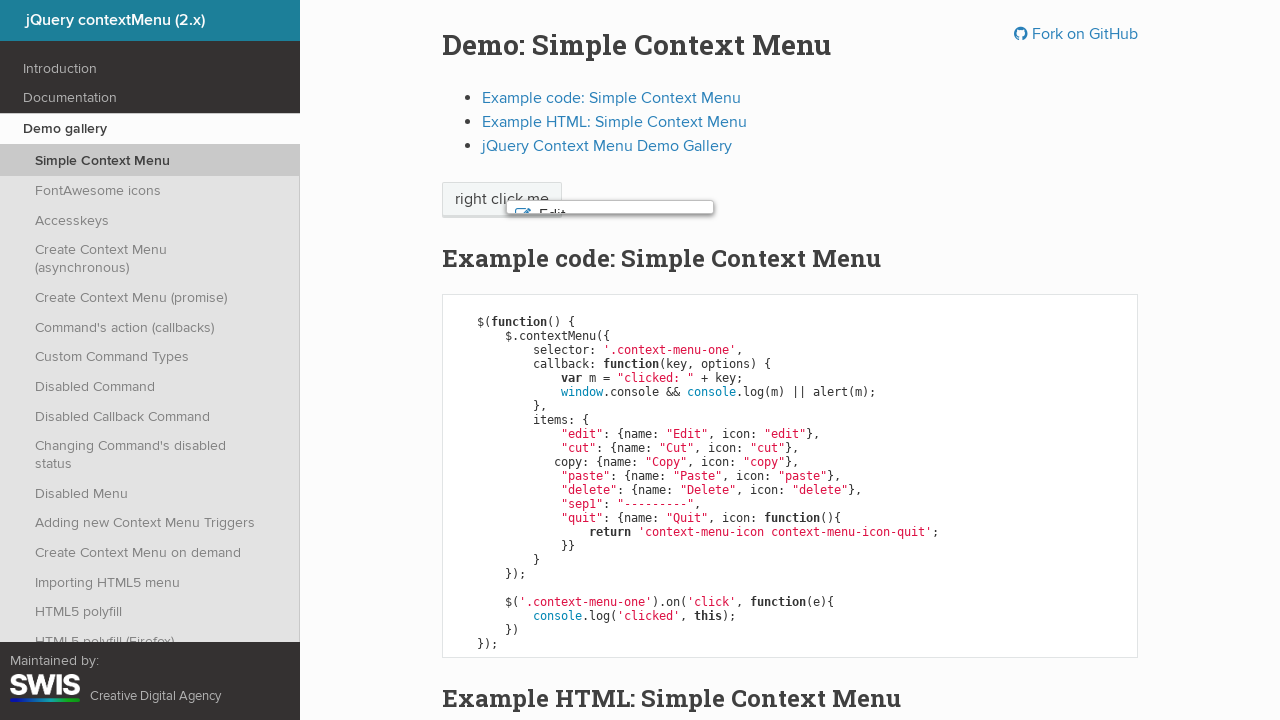

Set up dialog handler to accept alert
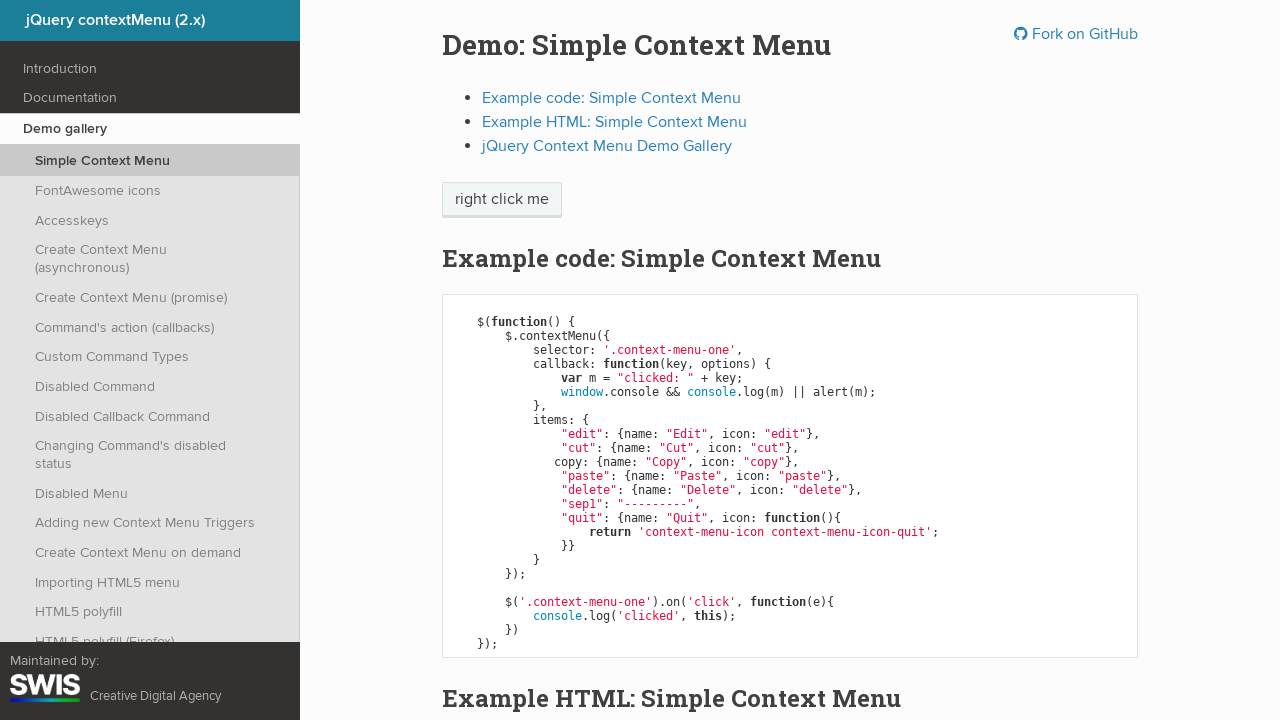

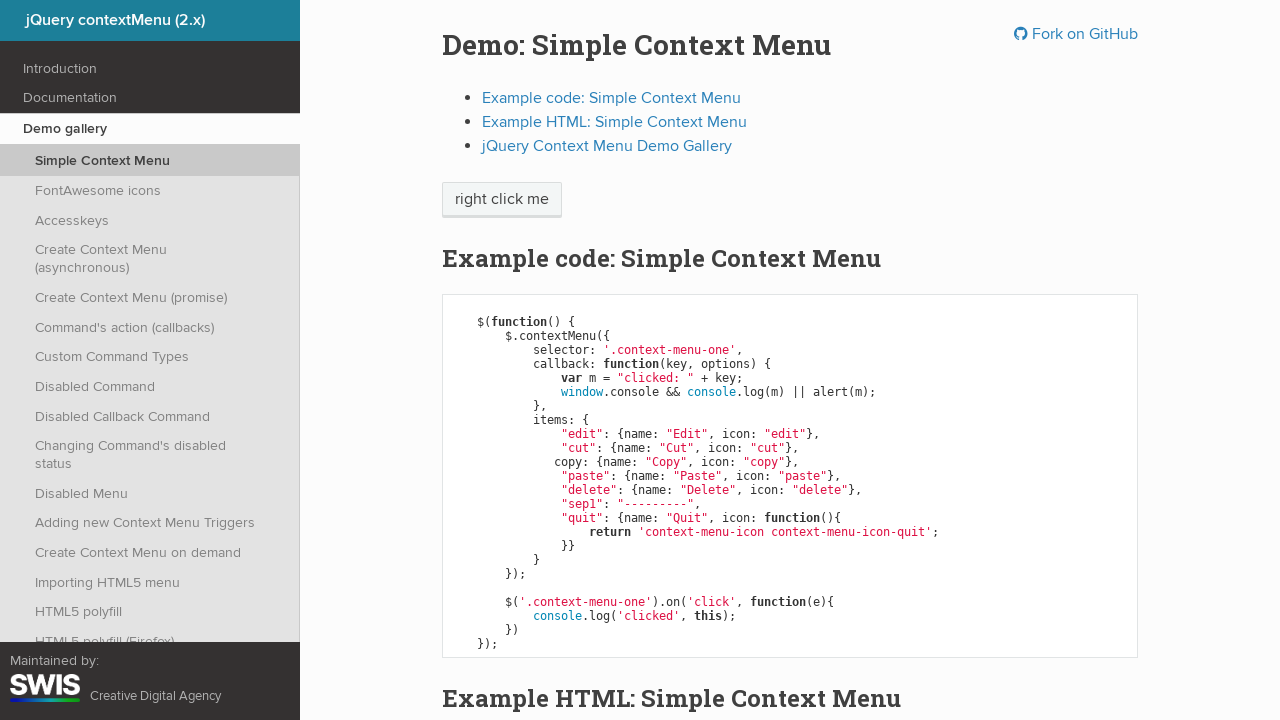